Tests handling a confirmation alert by clicking a button to trigger it and accepting the confirmation

Starting URL: https://training-support.net/webelements/alerts

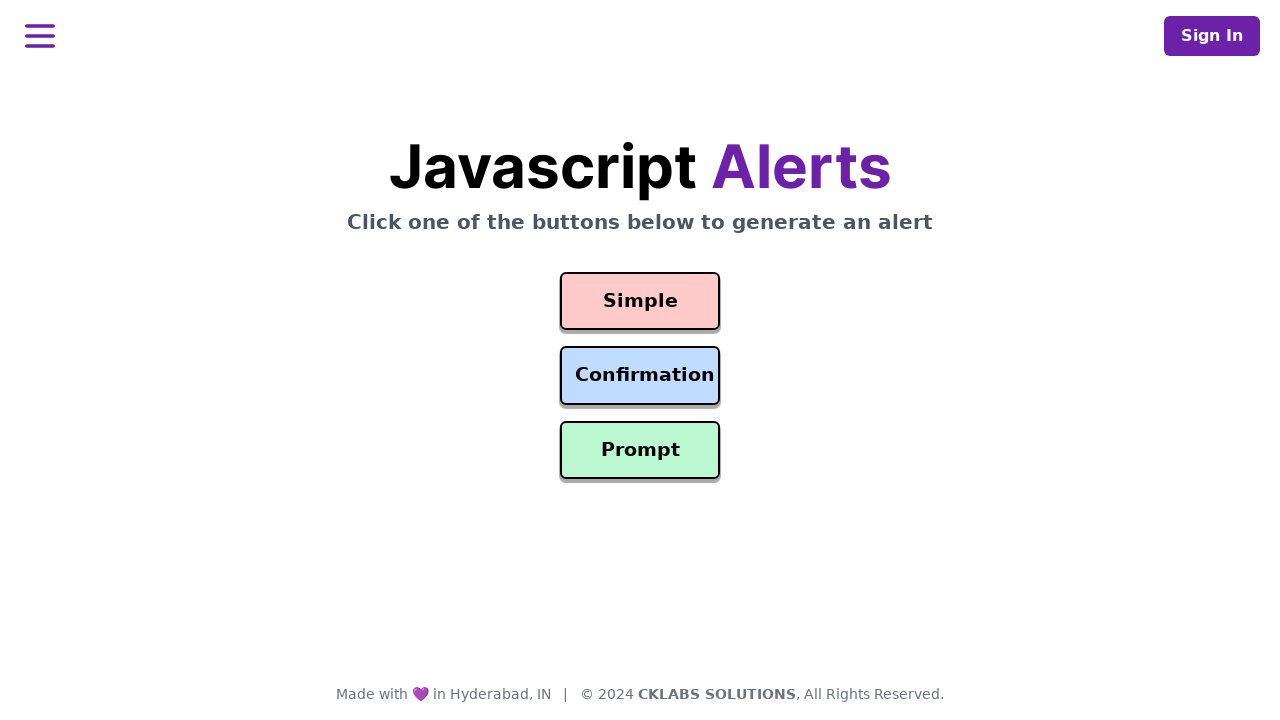

Set up dialog handler to accept confirmation alerts
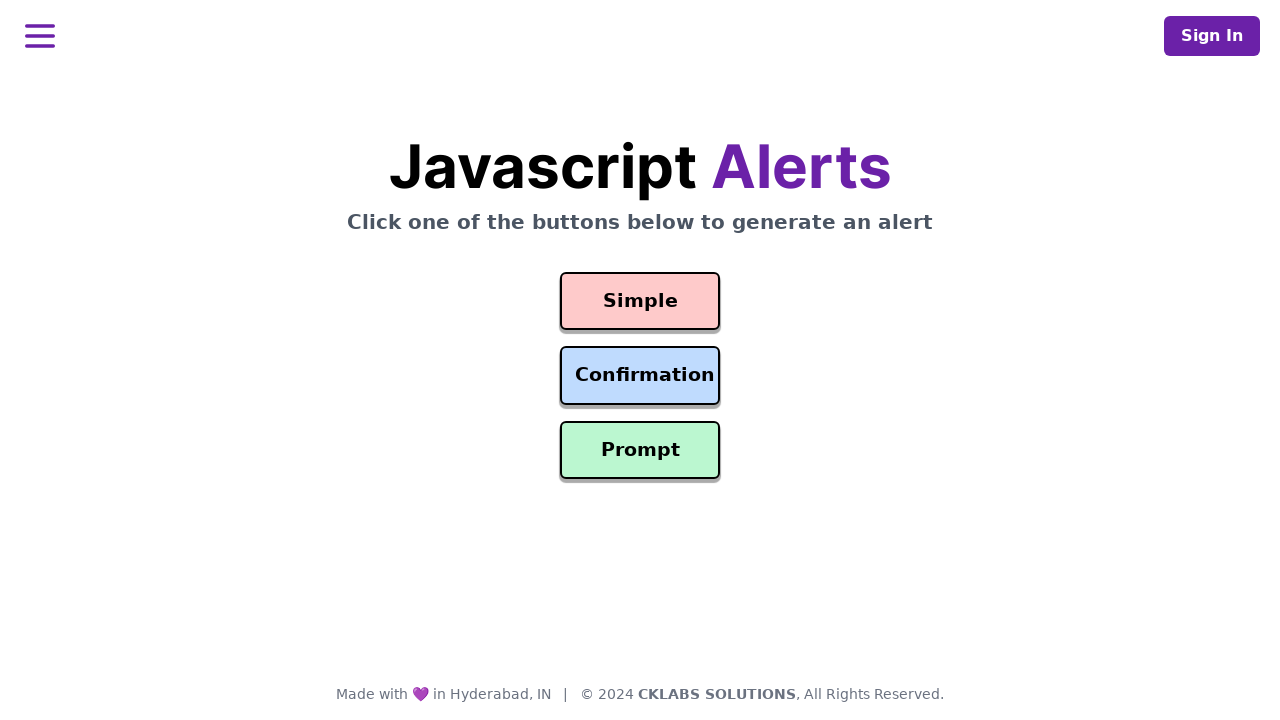

Clicked the Confirmation Alert button at (640, 376) on #confirmation
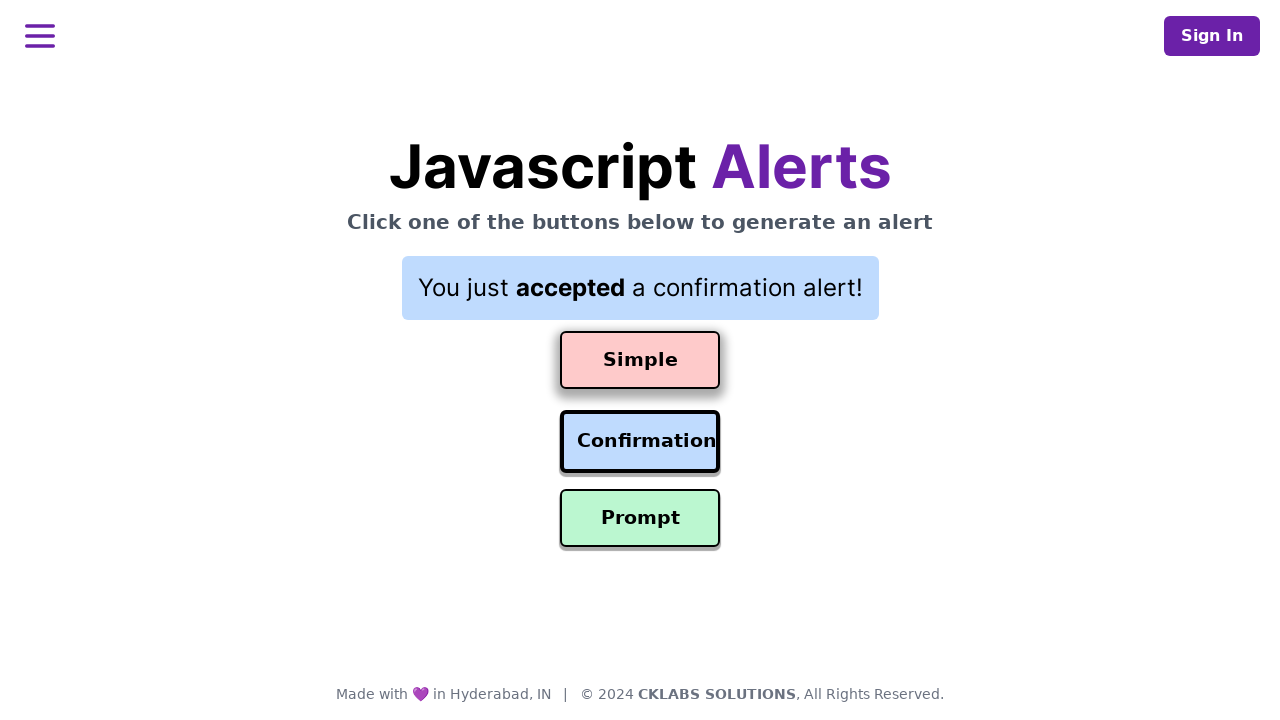

Confirmation alert was accepted and result text appeared
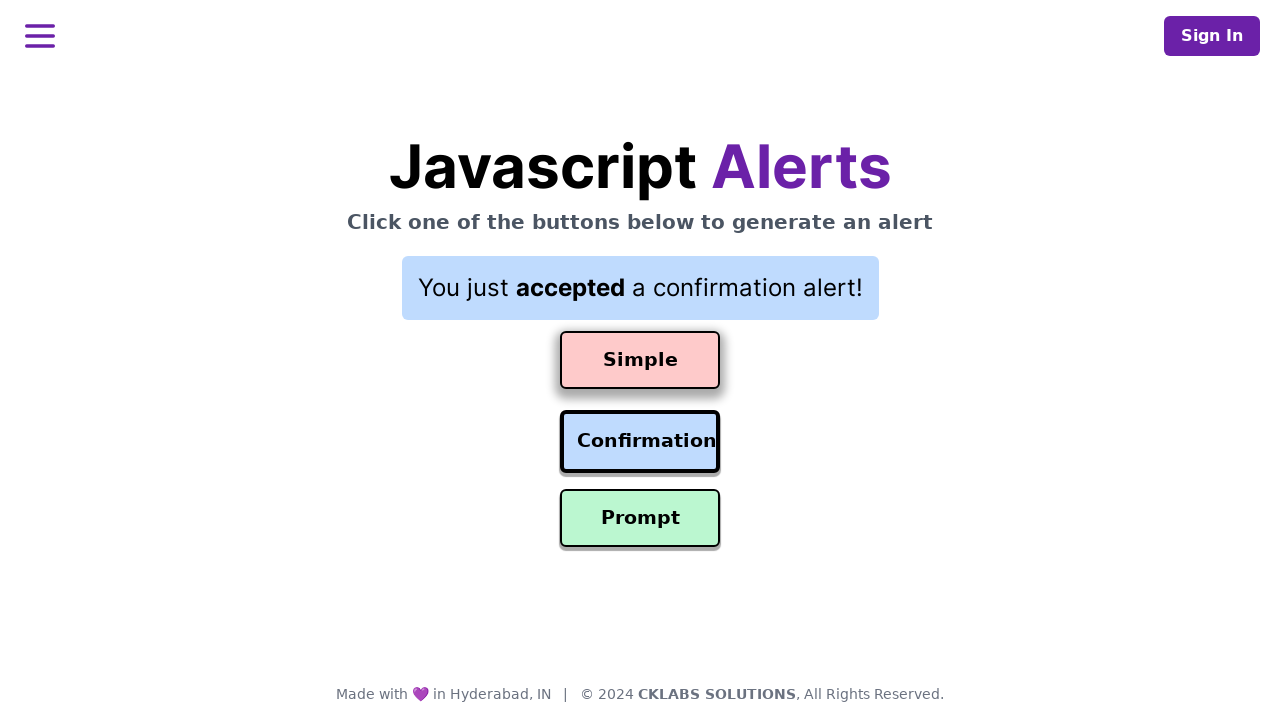

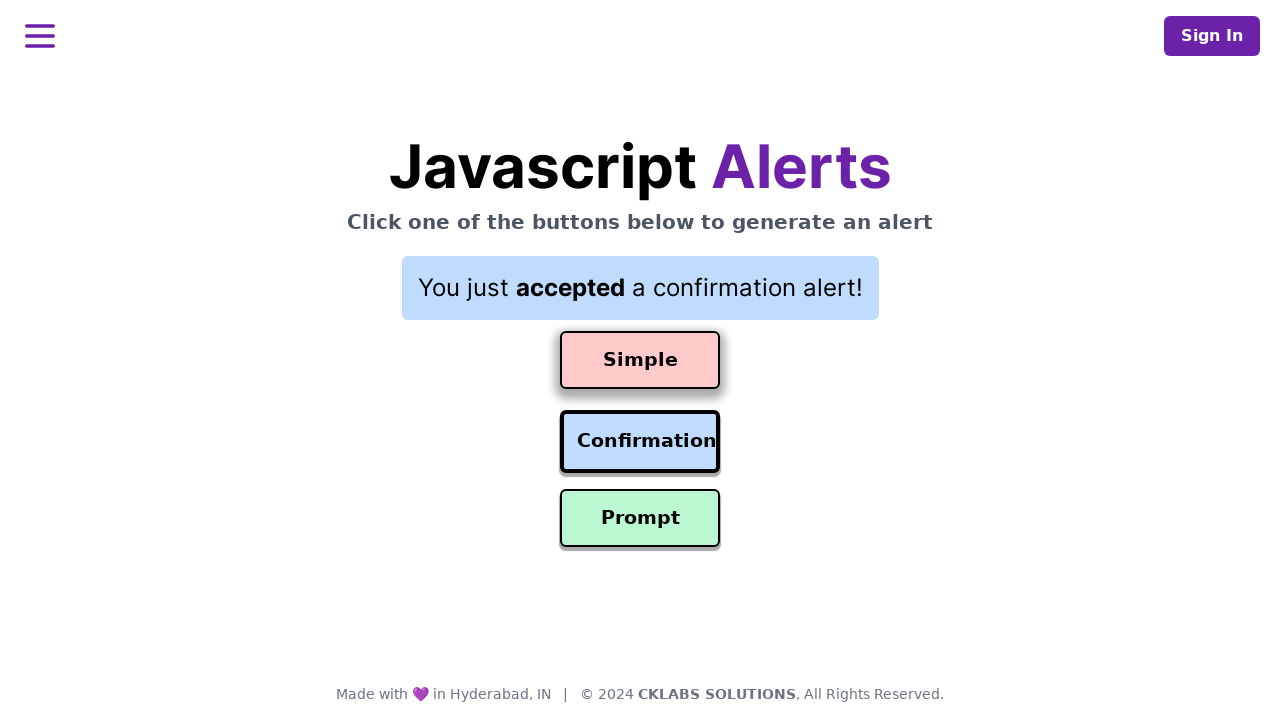